Tests calculator subtraction by entering 3.5 and 1.2, selecting subtract operation, and verifying the result is 2.3

Starting URL: https://calculatorhtml.onrender.com/

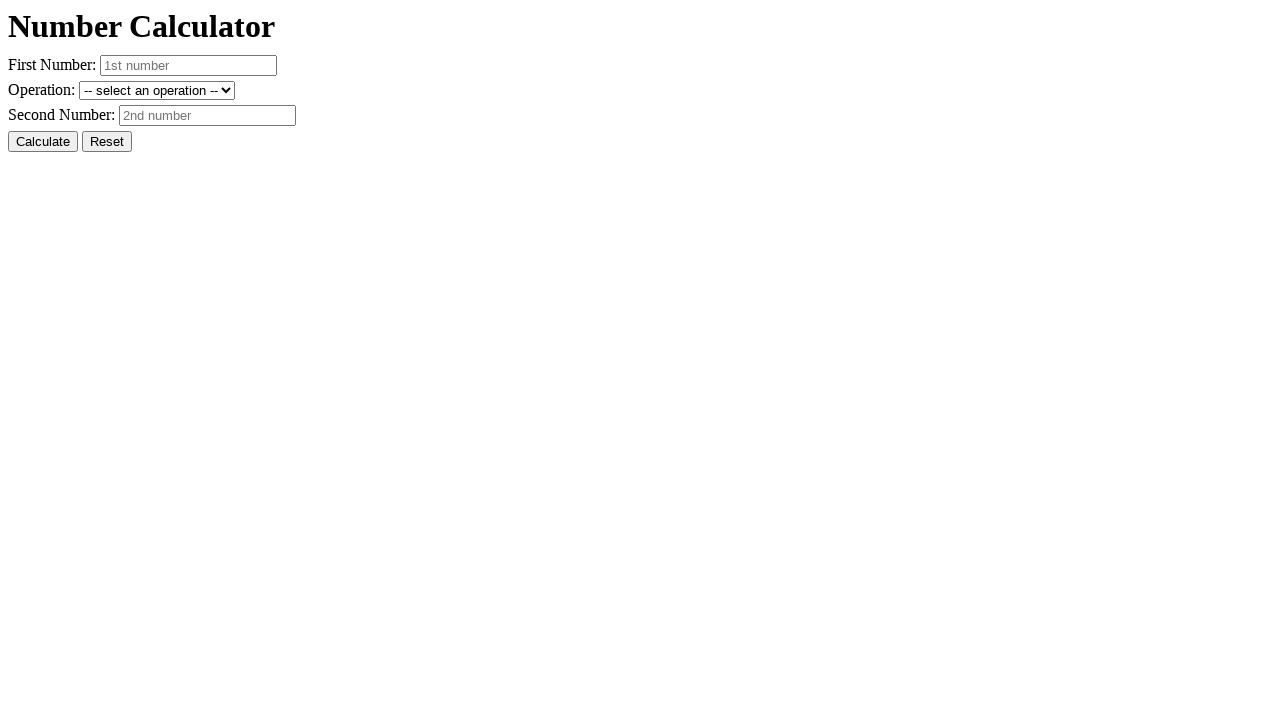

Clicked reset button to clear previous state at (107, 142) on #resetButton
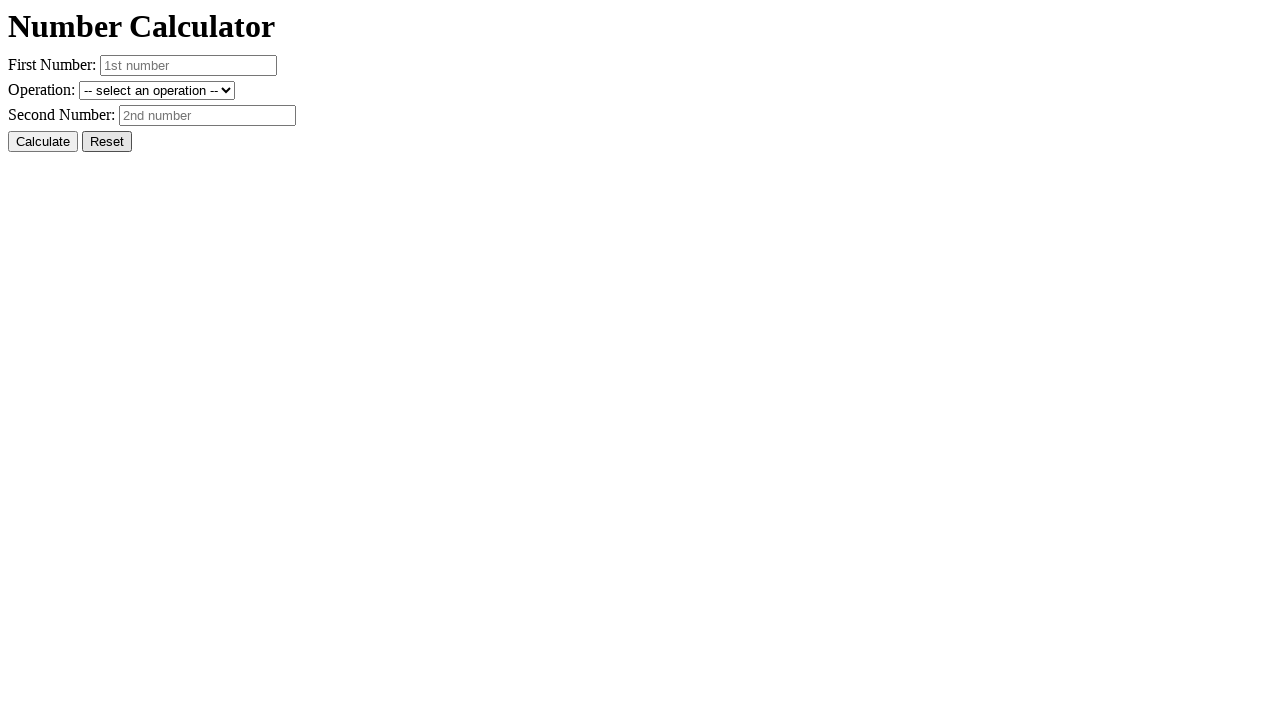

Entered first number 3.5 in number1 field on #number1
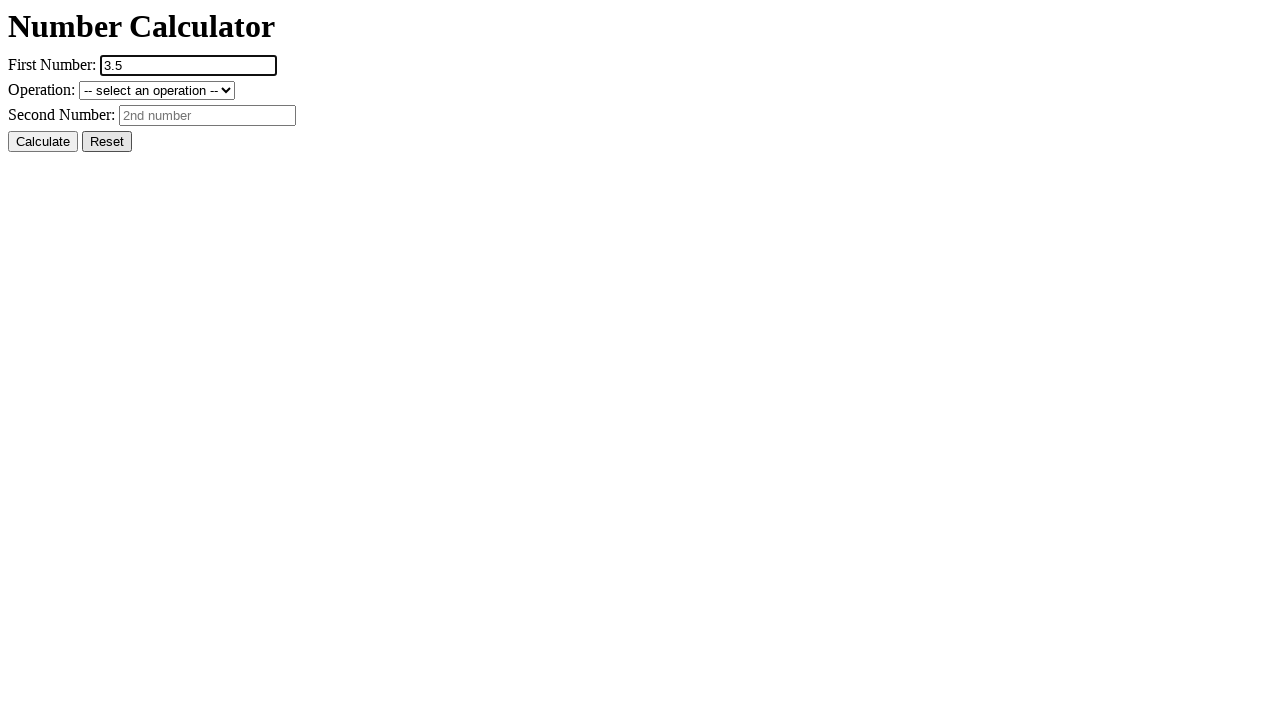

Entered second number 1.2 in number2 field on #number2
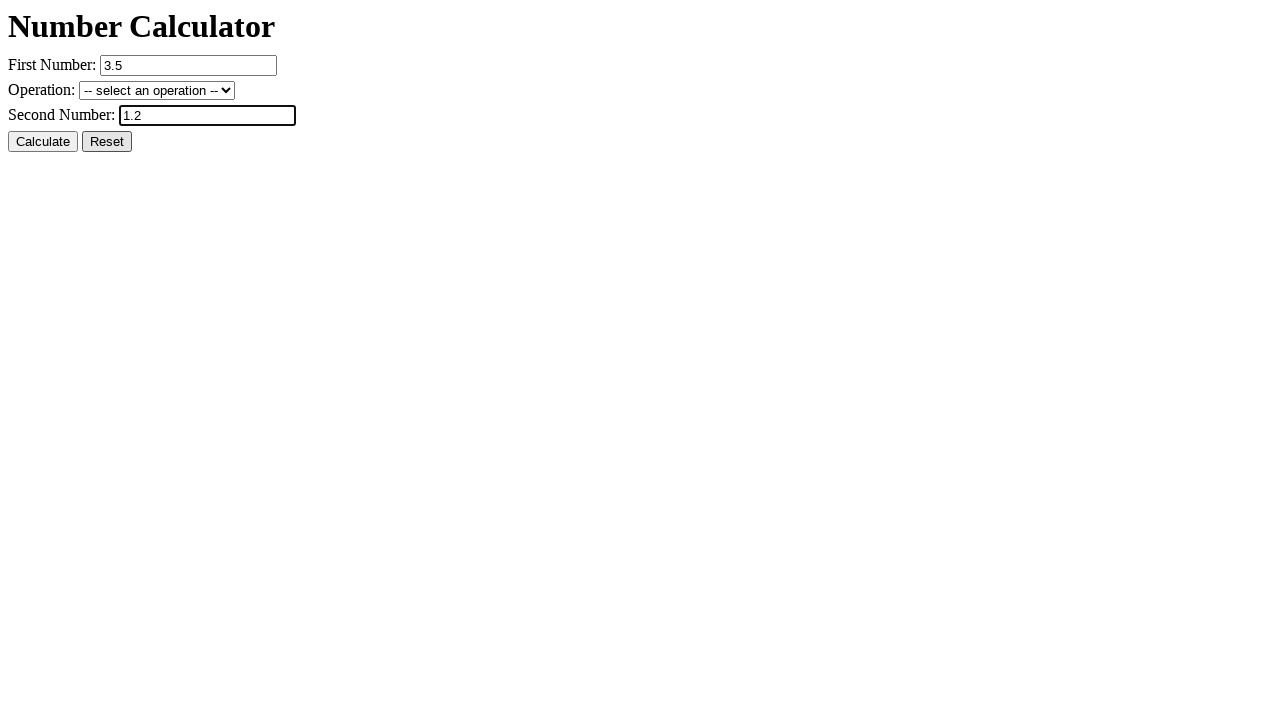

Selected subtract operation from dropdown on #operation
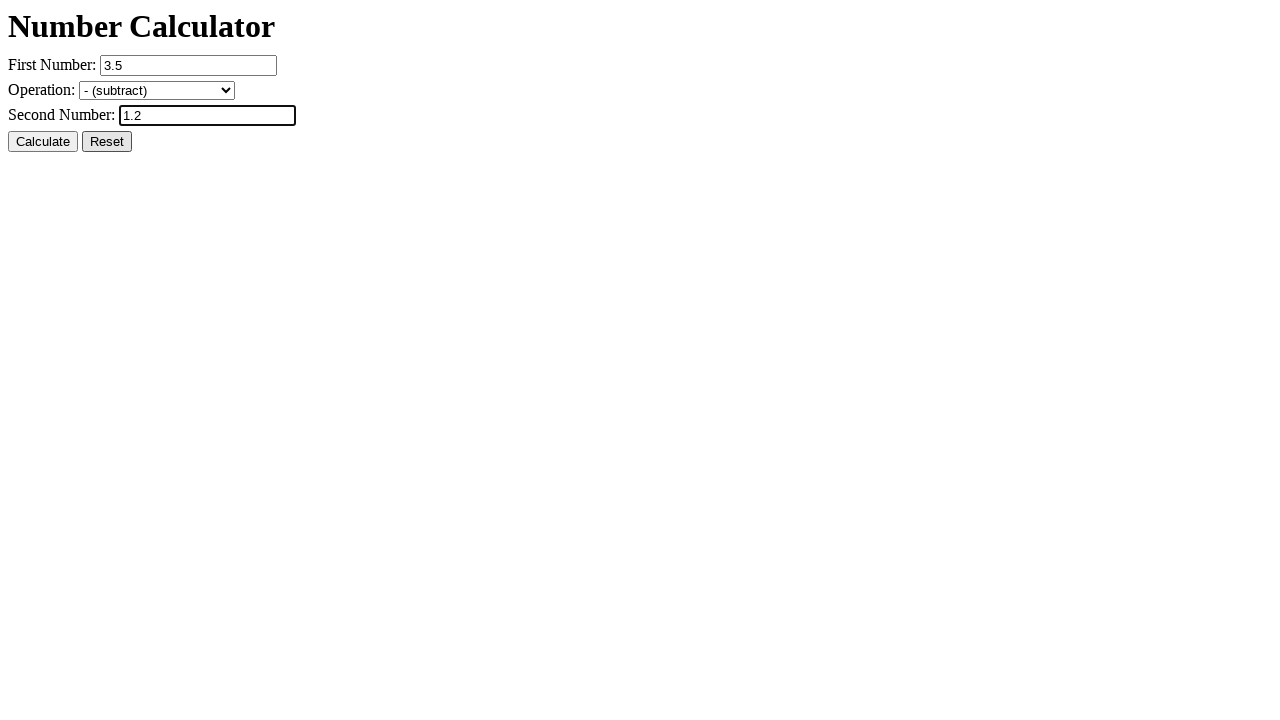

Clicked calculate button to perform subtraction at (43, 142) on #calcButton
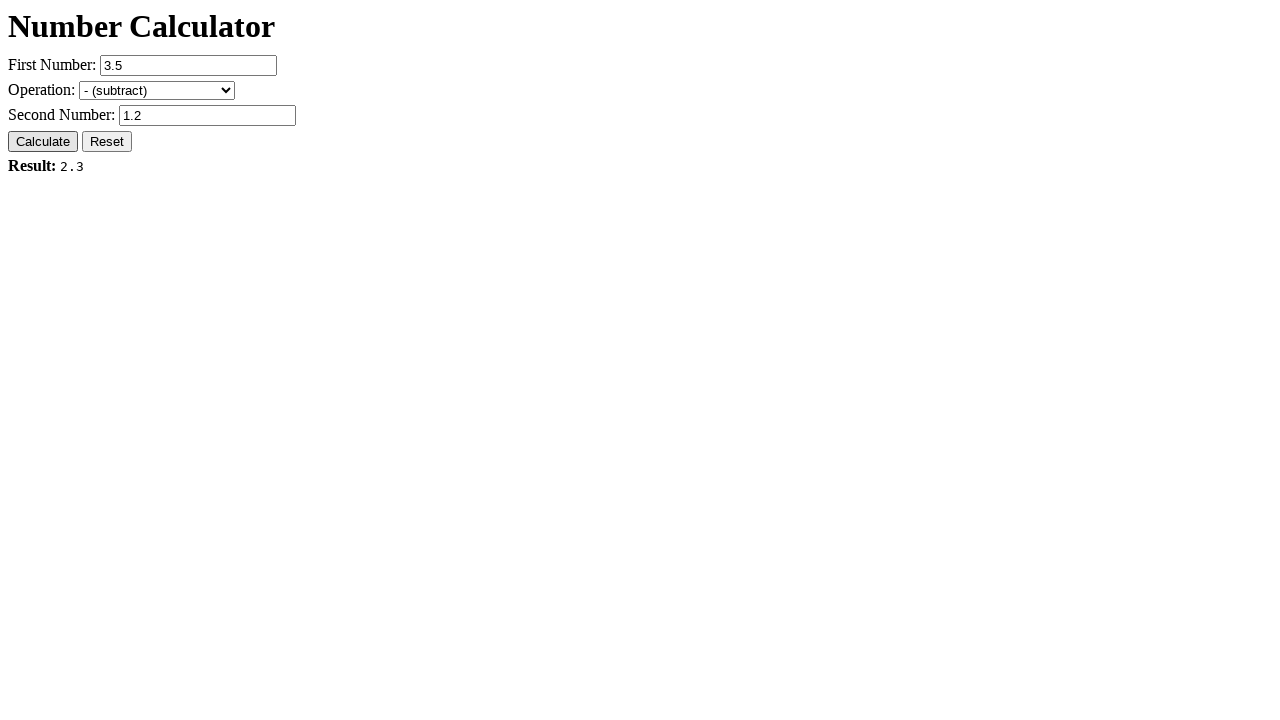

Waited for result element to be visible
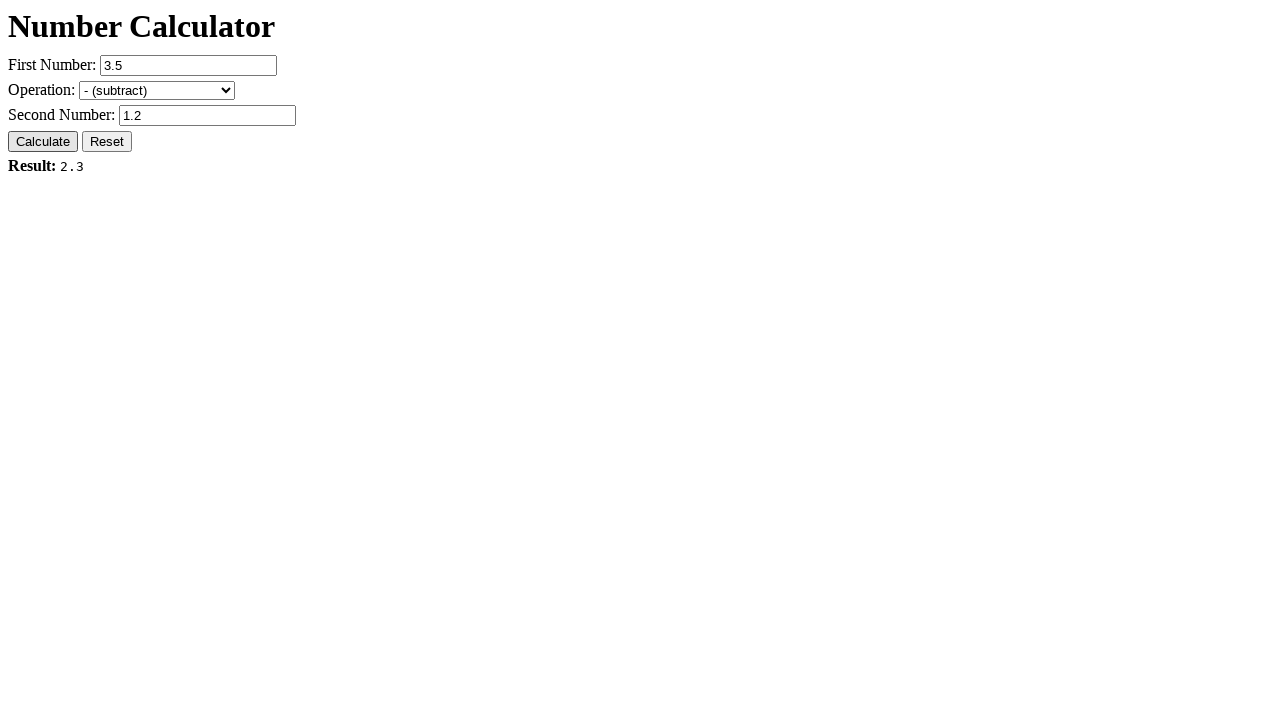

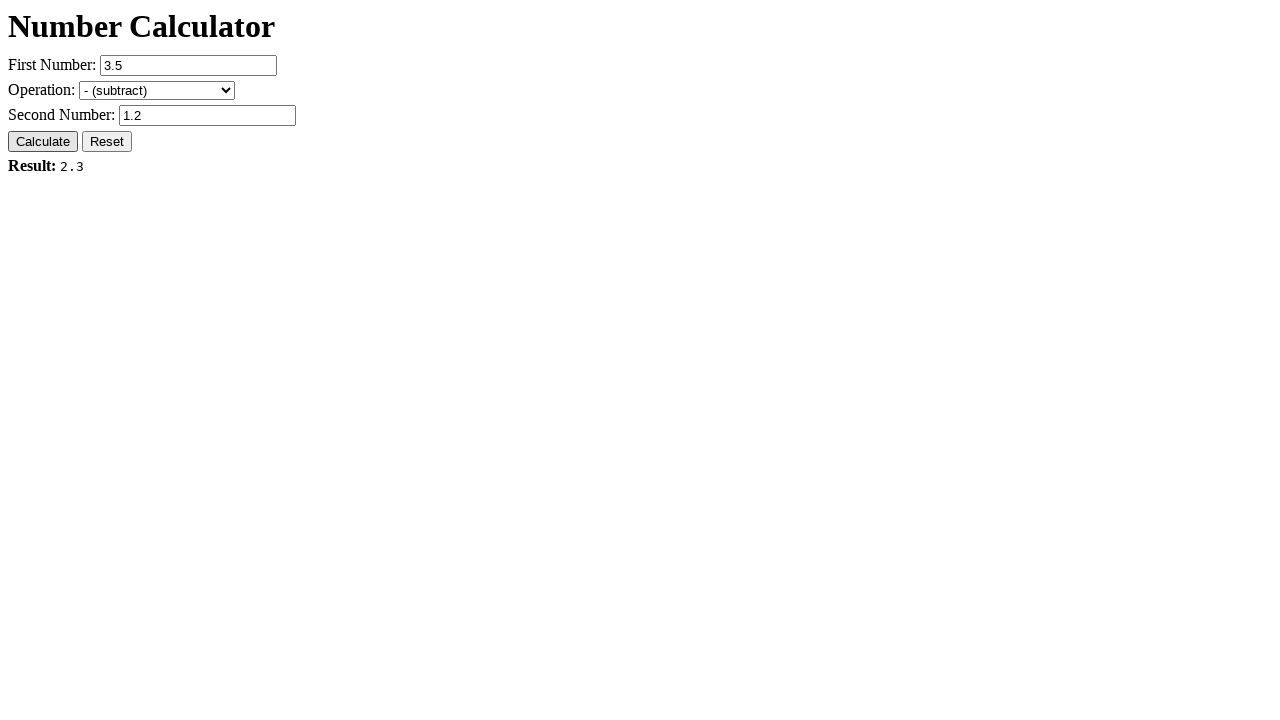